Tests various form interactions on a flight booking practice page including clicking checkboxes, incrementing passenger count, and verifying element states like enabled/disabled return date field.

Starting URL: https://rahulshettyacademy.com/dropdownsPractise/

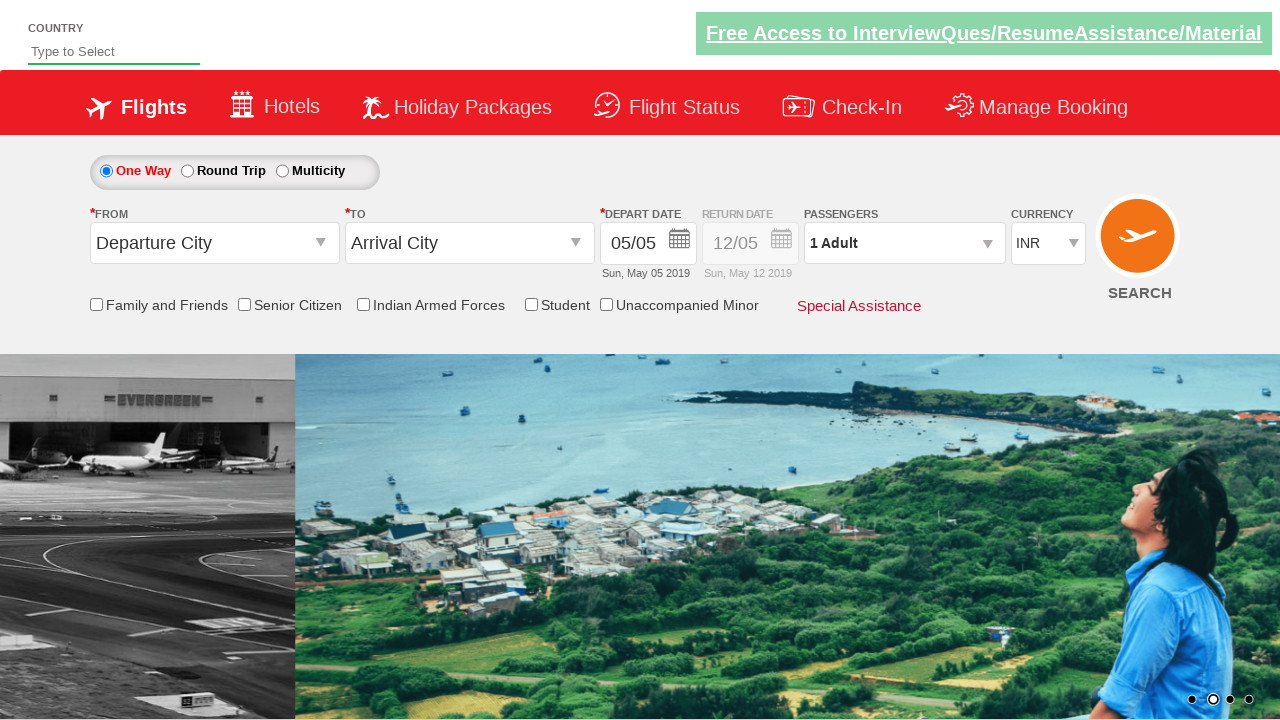

Located senior citizen discount checkbox
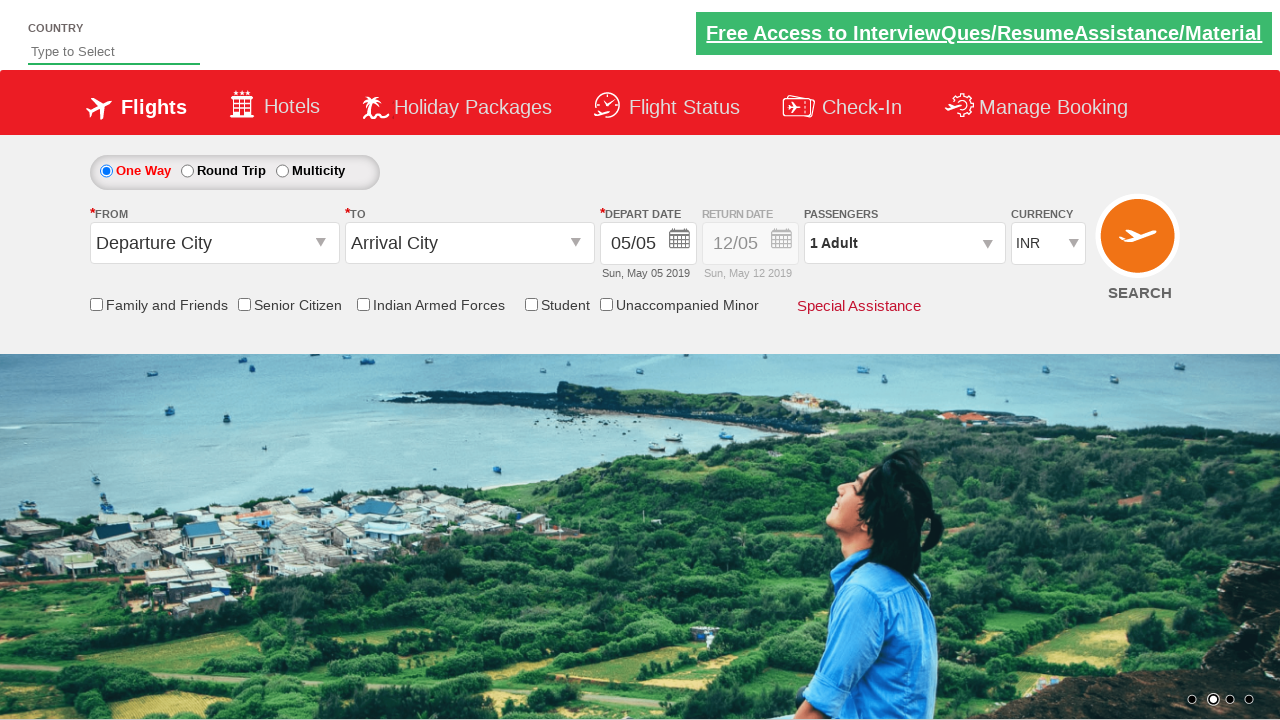

Verified senior citizen discount checkbox is not initially selected
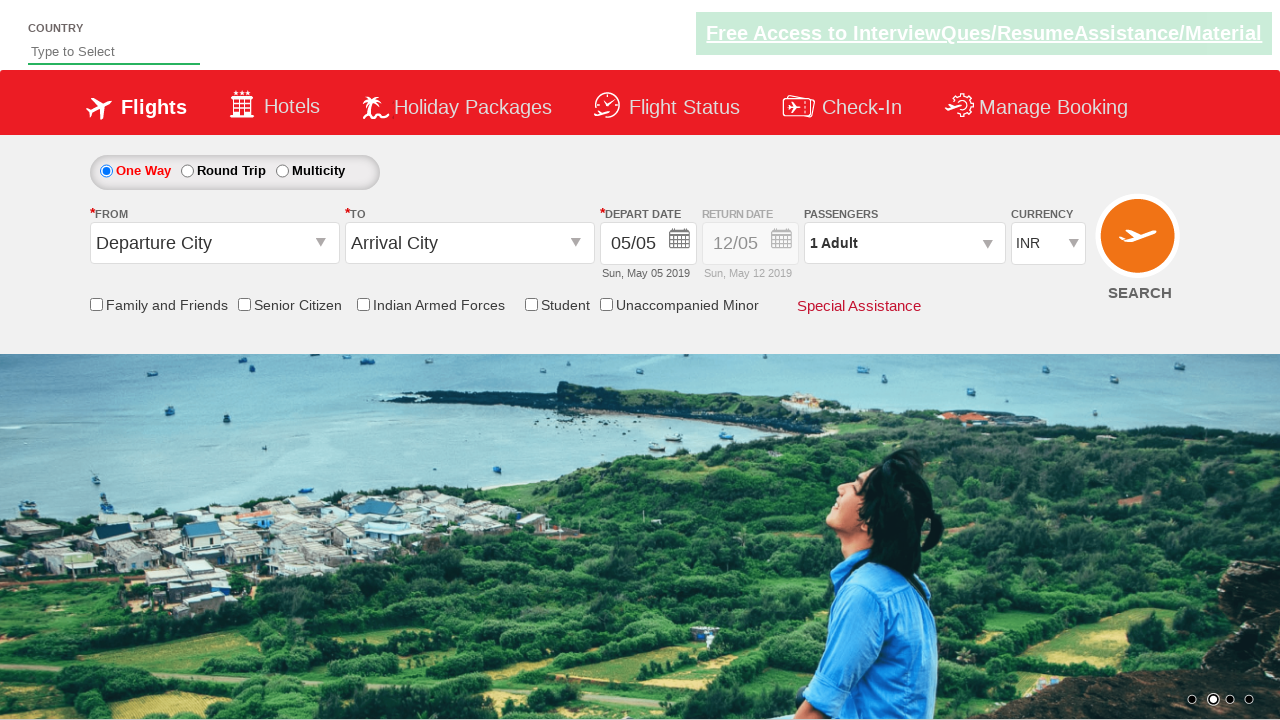

Clicked on senior citizen discount checkbox at (244, 304) on input[id*='SeniorCitizenDiscount']
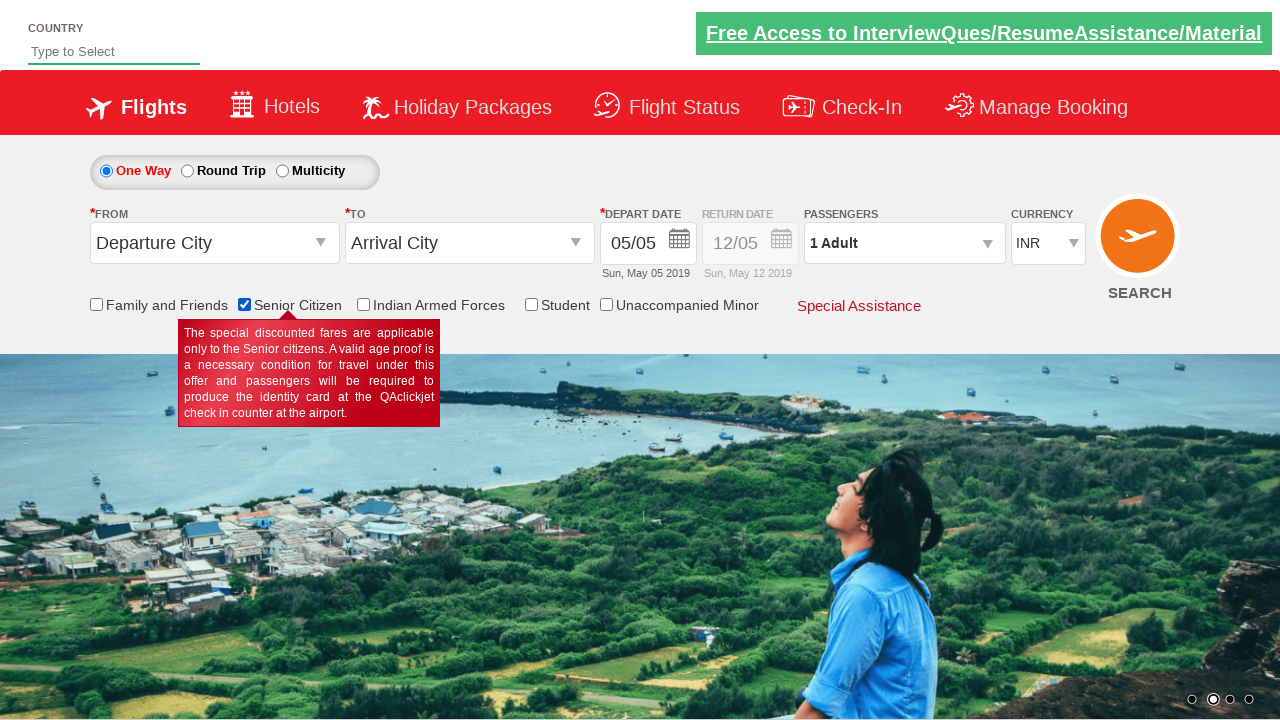

Verified senior citizen discount checkbox is now selected
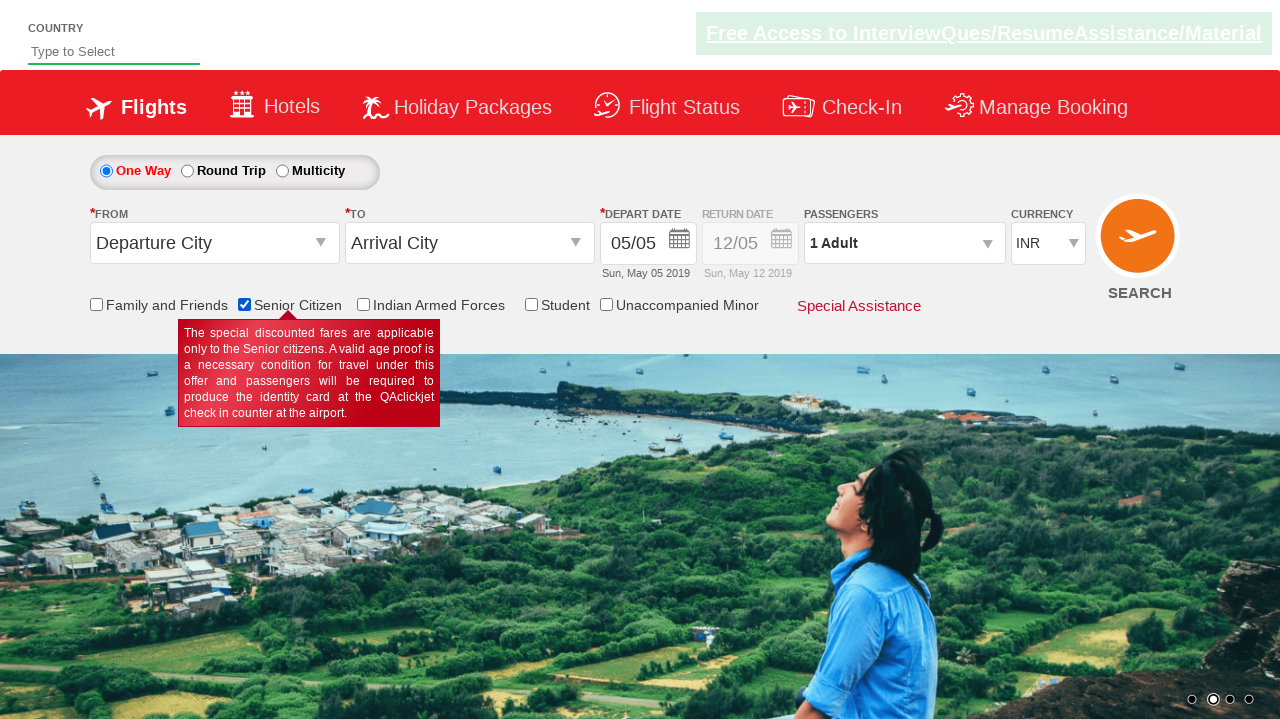

Clicked on passenger info dropdown to open it at (904, 243) on #divpaxinfo
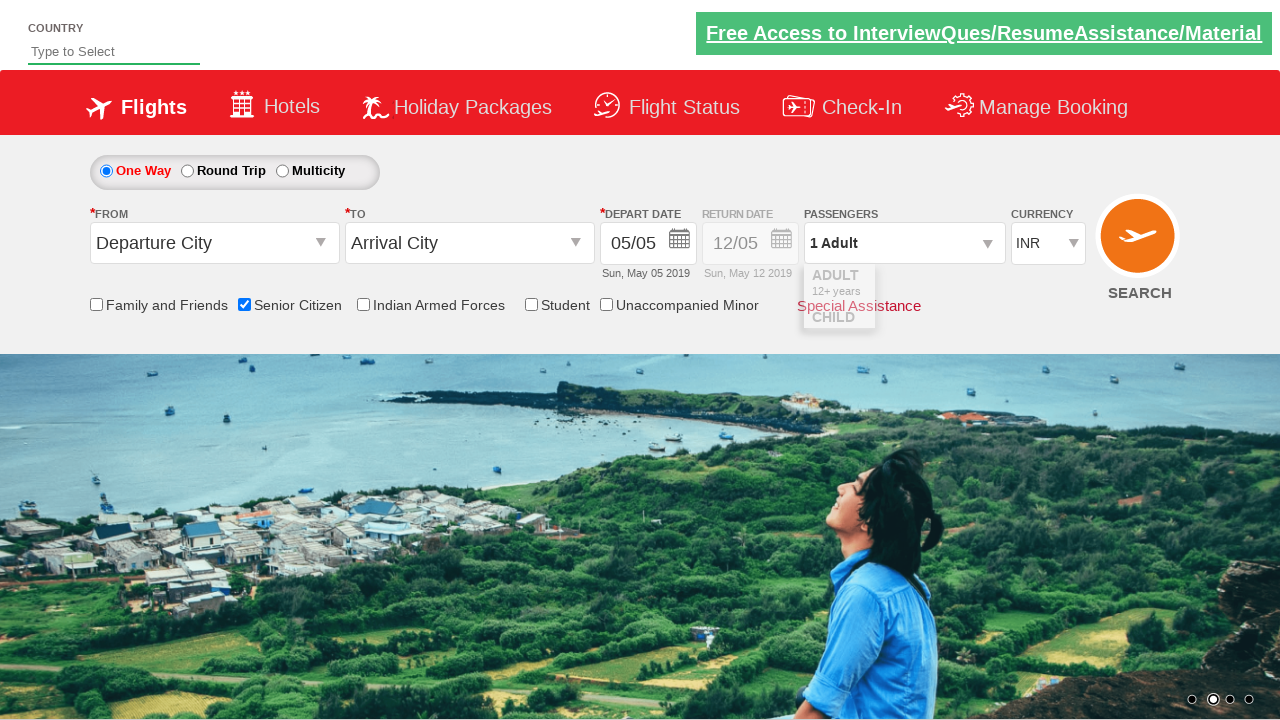

Waited for dropdown to be visible
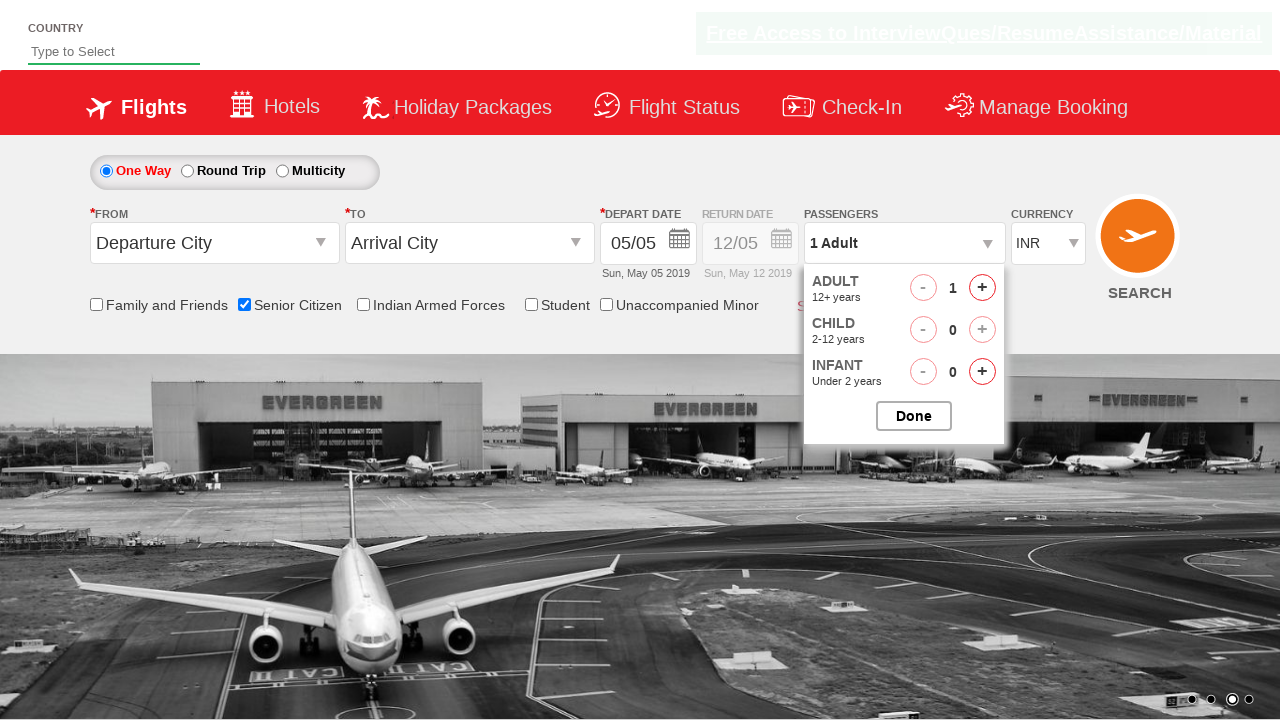

Incremented adult count (iteration 1 of 2) at (982, 288) on #hrefIncAdt
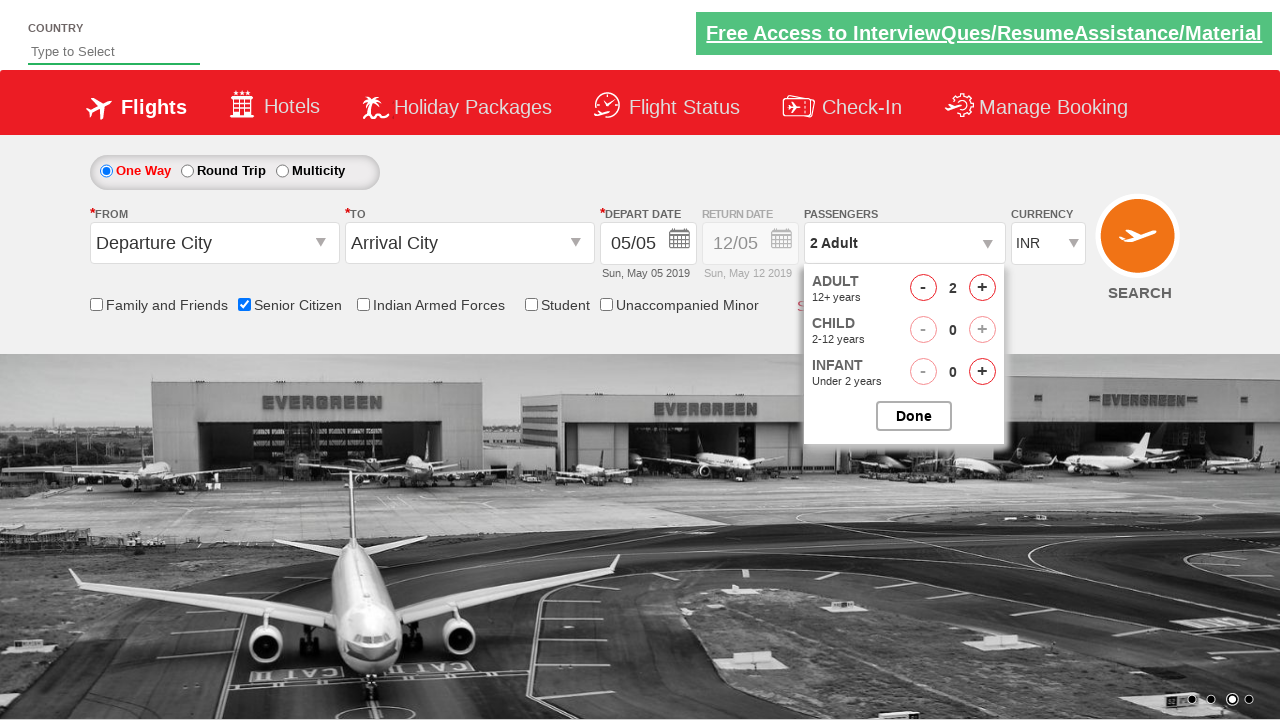

Incremented adult count (iteration 2 of 2) at (982, 288) on #hrefIncAdt
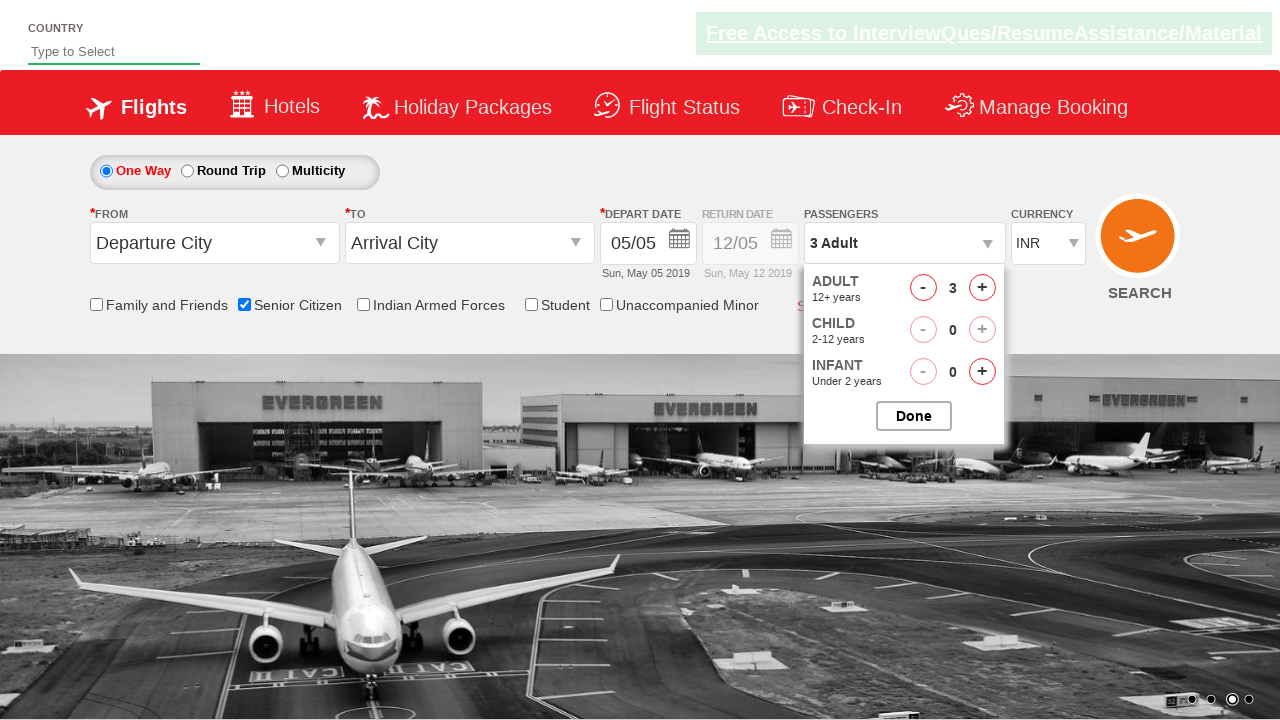

Closed passenger options dropdown at (914, 416) on #btnclosepaxoption
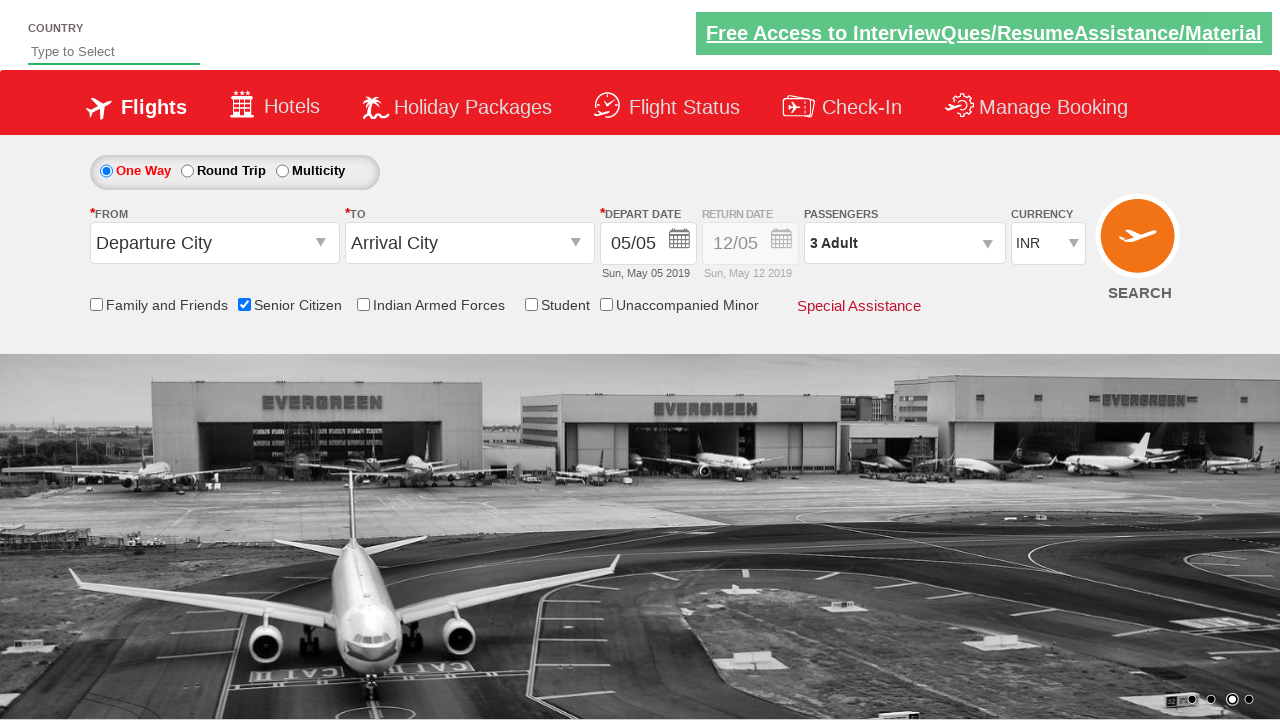

Verified passenger info shows '3 Adult'
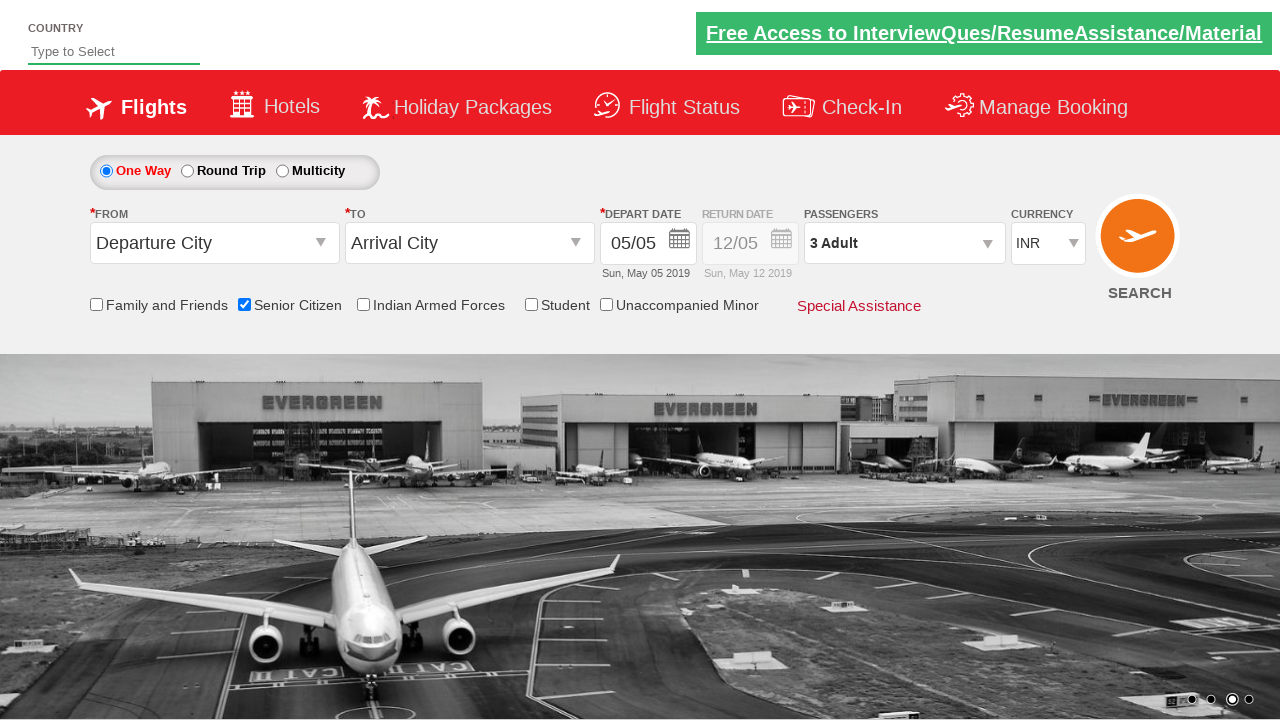

Clicked on return date radio button to enable return date field at (750, 244) on #ctl00_mainContent_view_date2
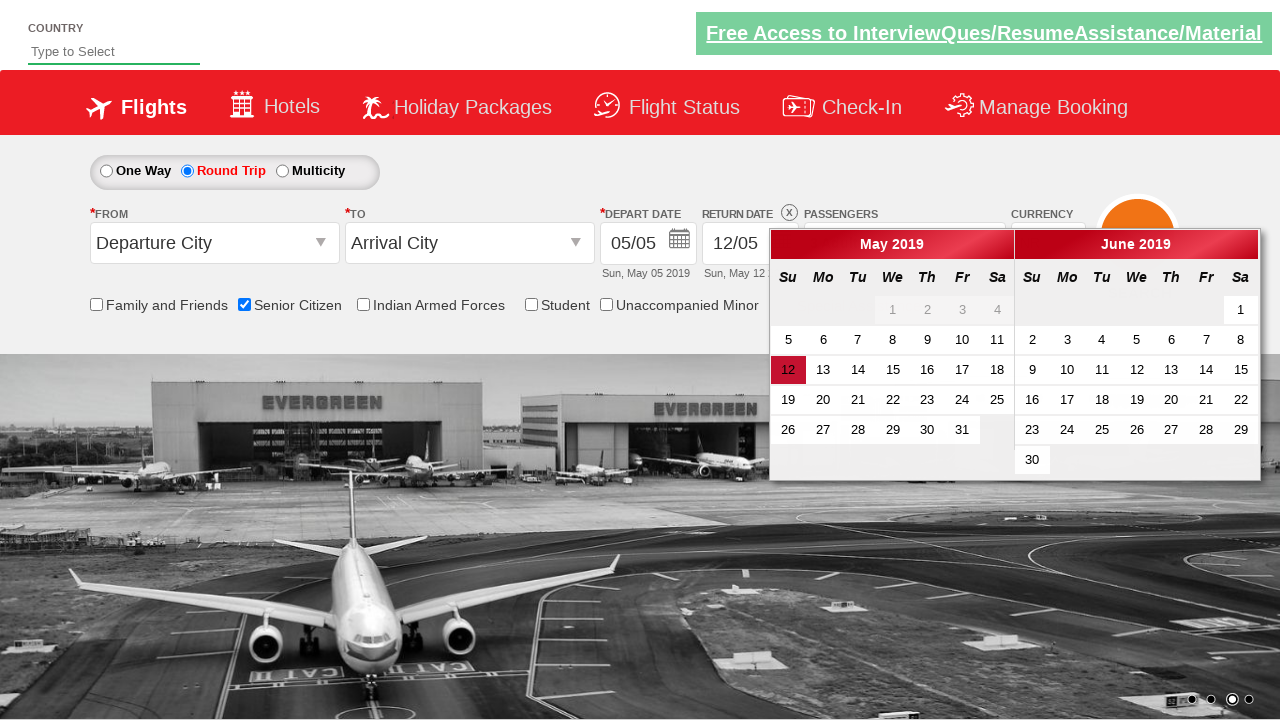

Retrieved return date field style attribute to verify if enabled
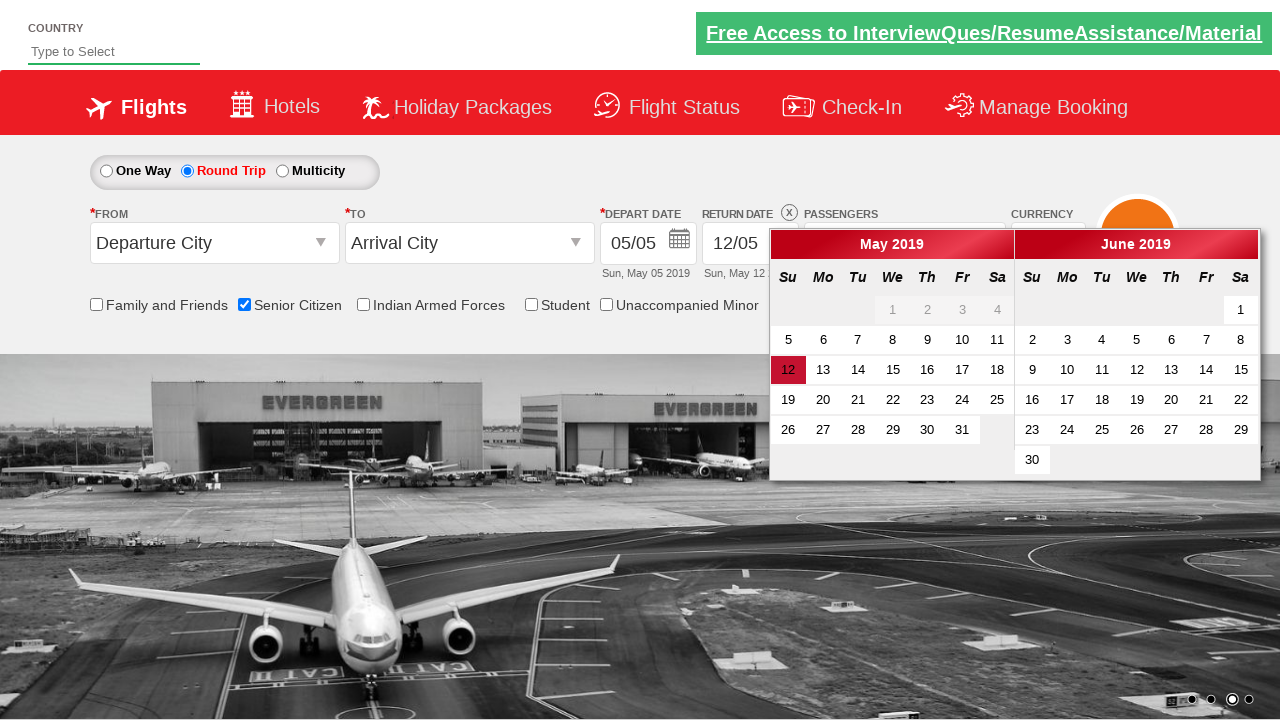

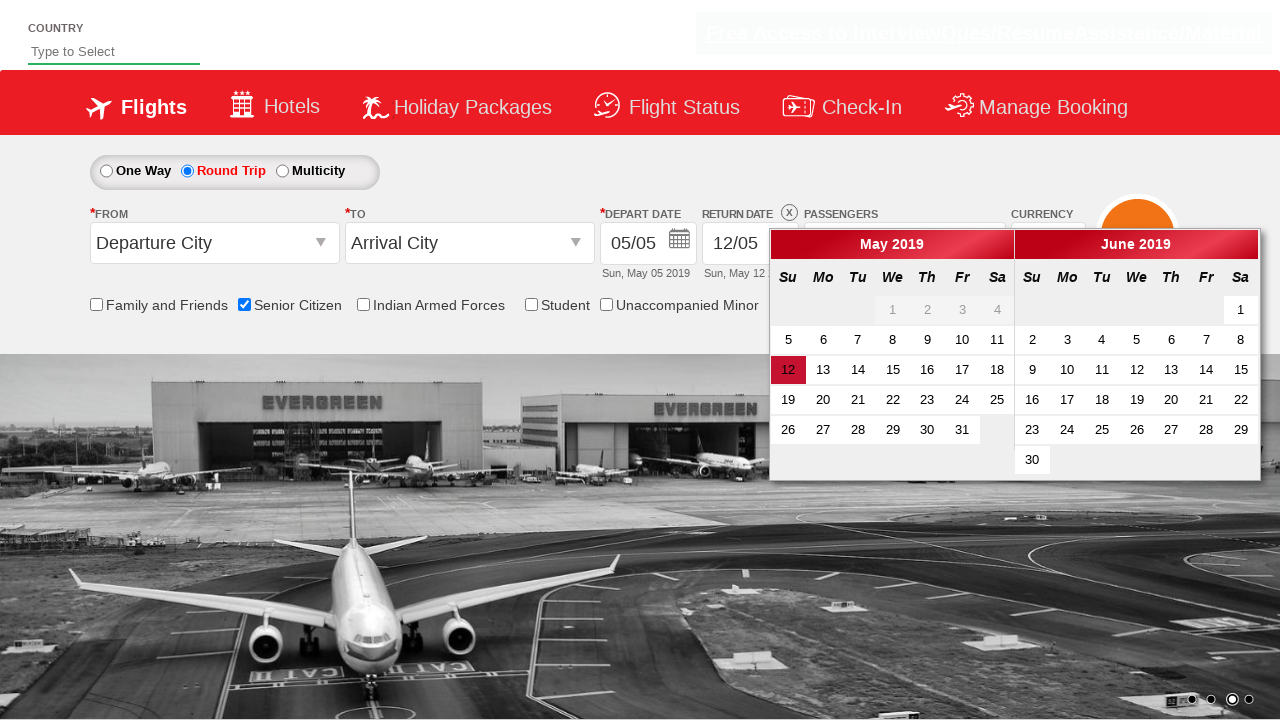